Tests window handling by opening a new window via a link click, switching between the original and new window, and verifying the text and titles on both windows.

Starting URL: https://the-internet.herokuapp.com/windows

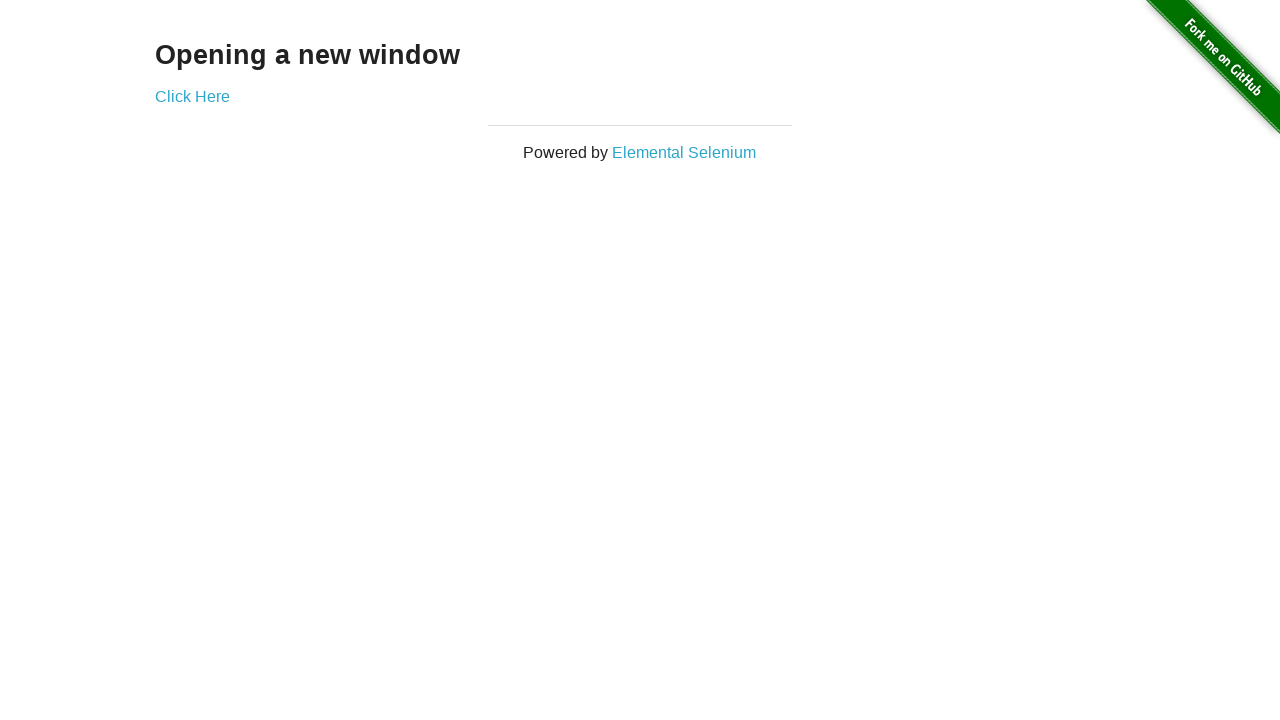

Verified text 'Opening a new window' on the first page
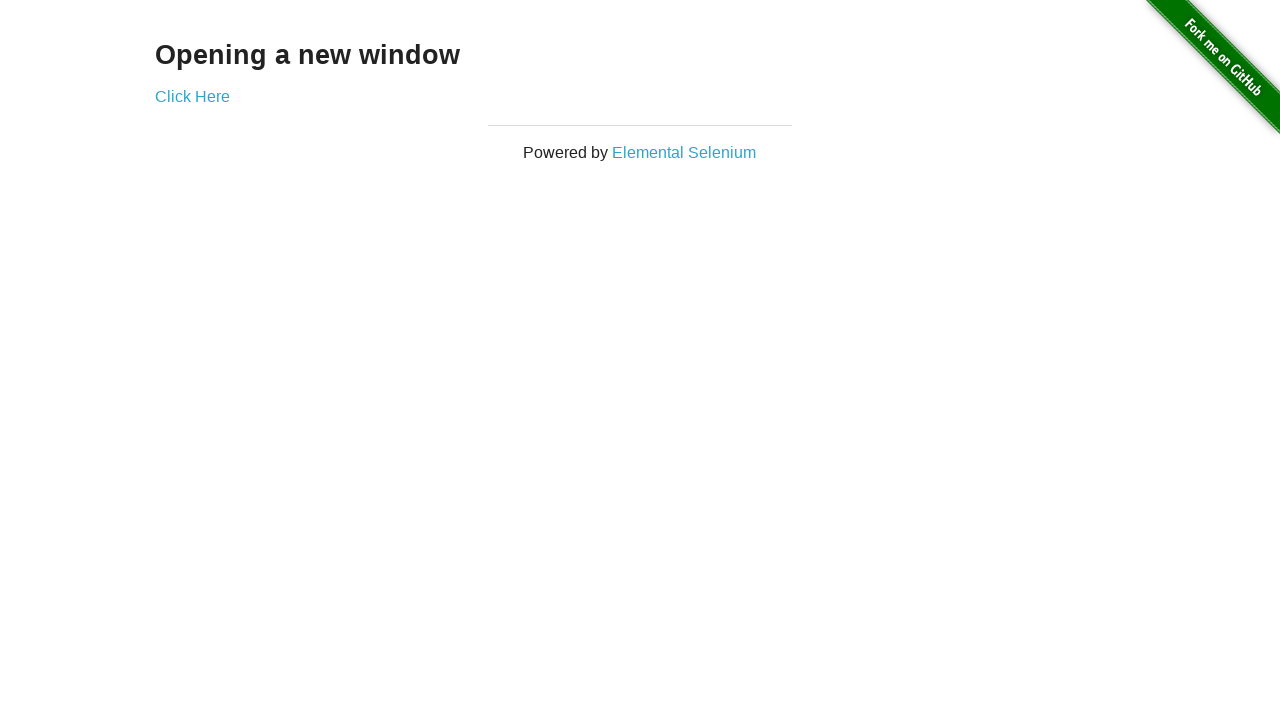

Verified title of first page is 'The Internet'
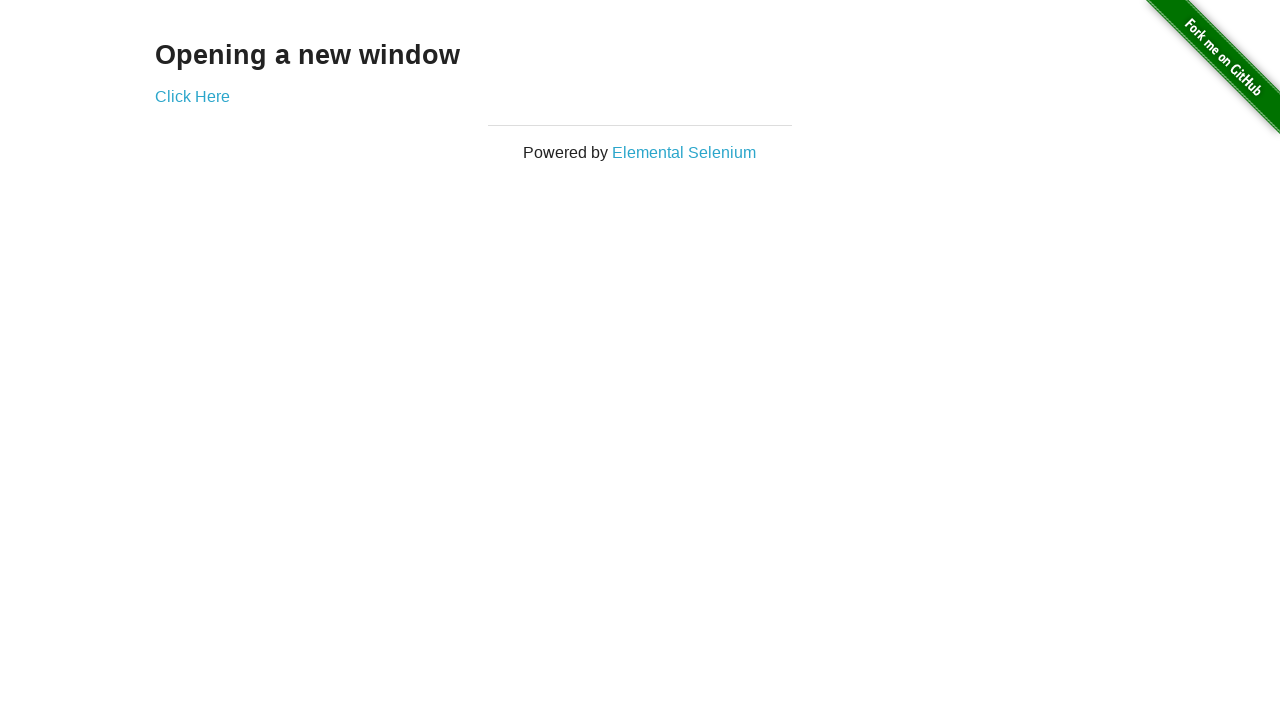

Clicked 'Click Here' link to open a new window at (192, 96) on text=Click Here
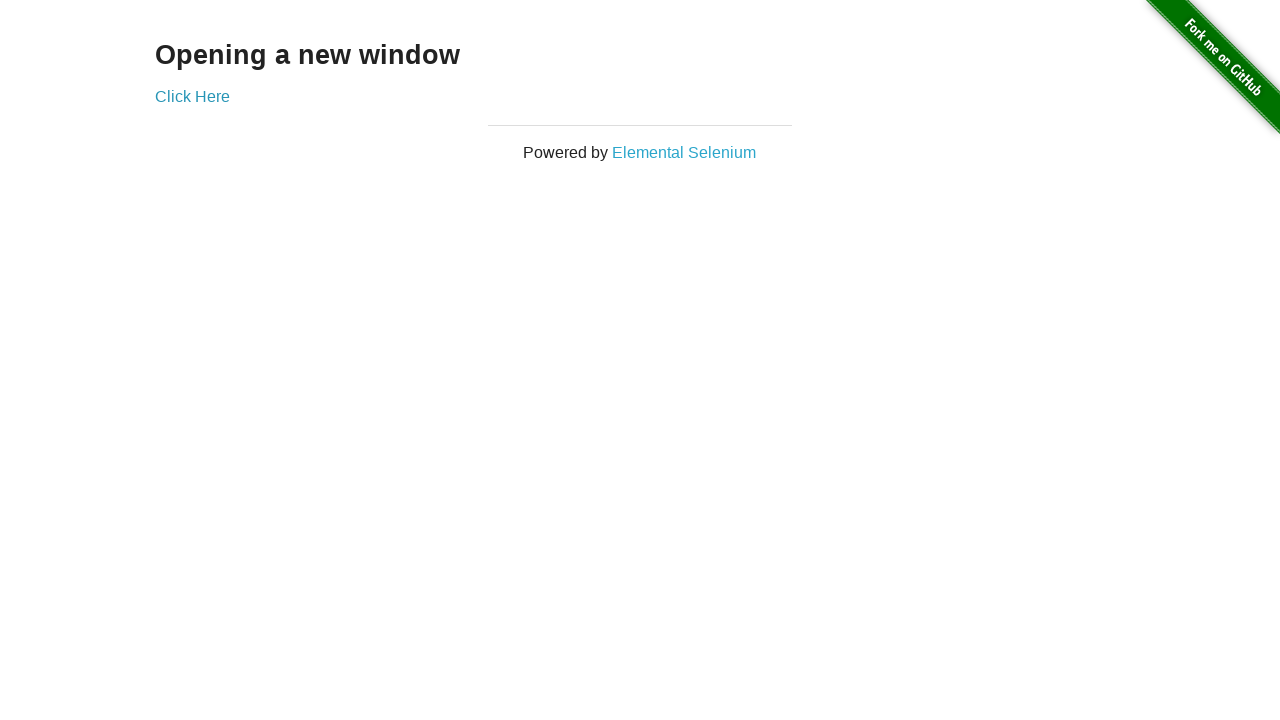

Retrieved new page/window handle
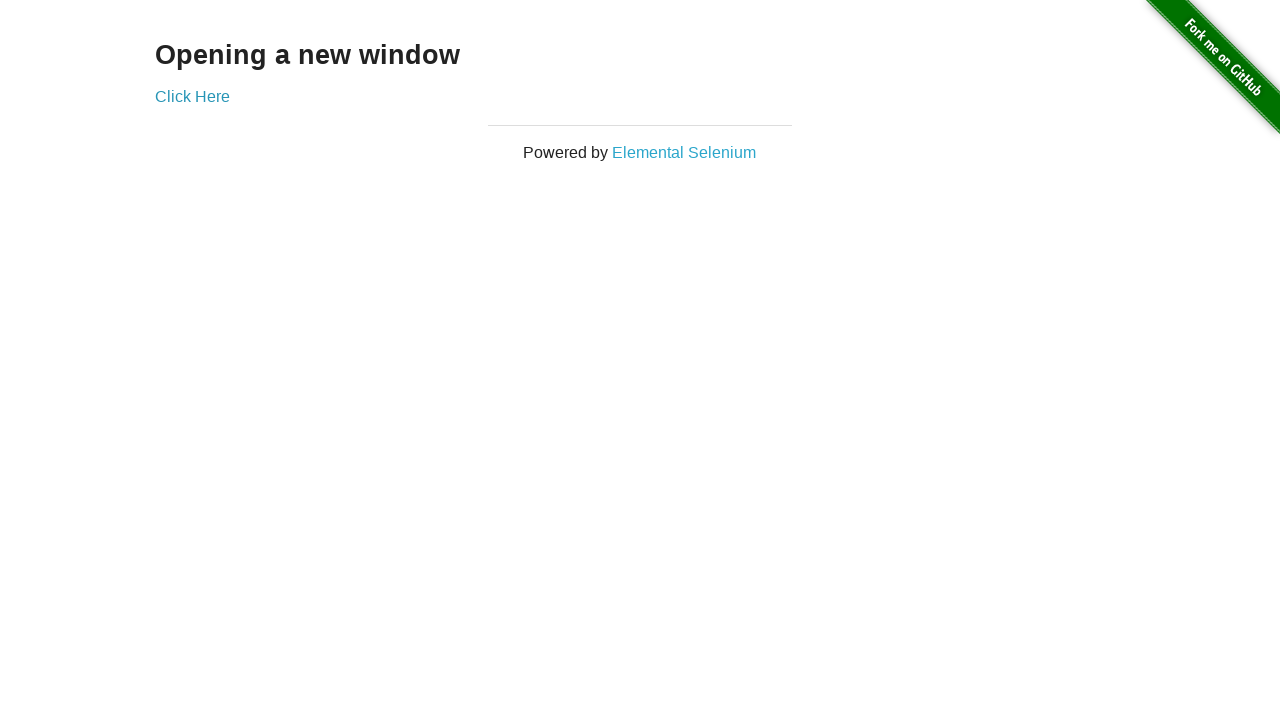

Waited for new window to load
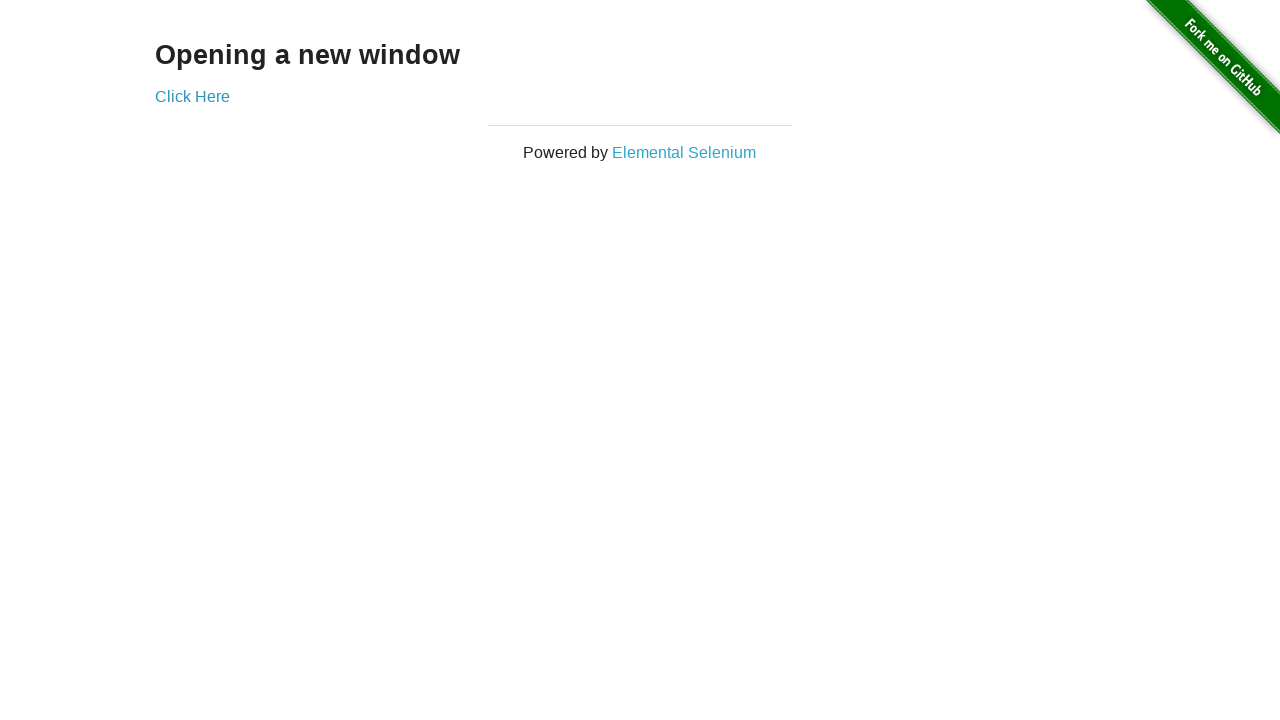

Verified title of new window is 'New Window'
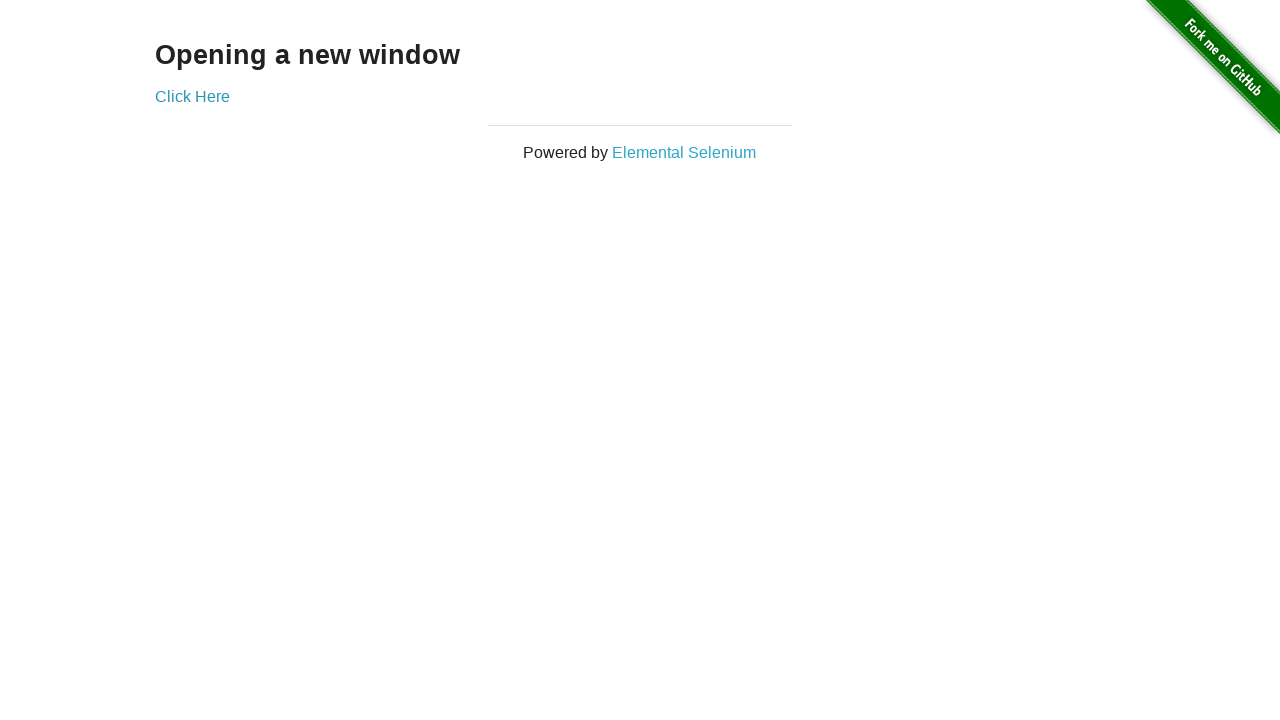

Verified text 'New Window' on the new page
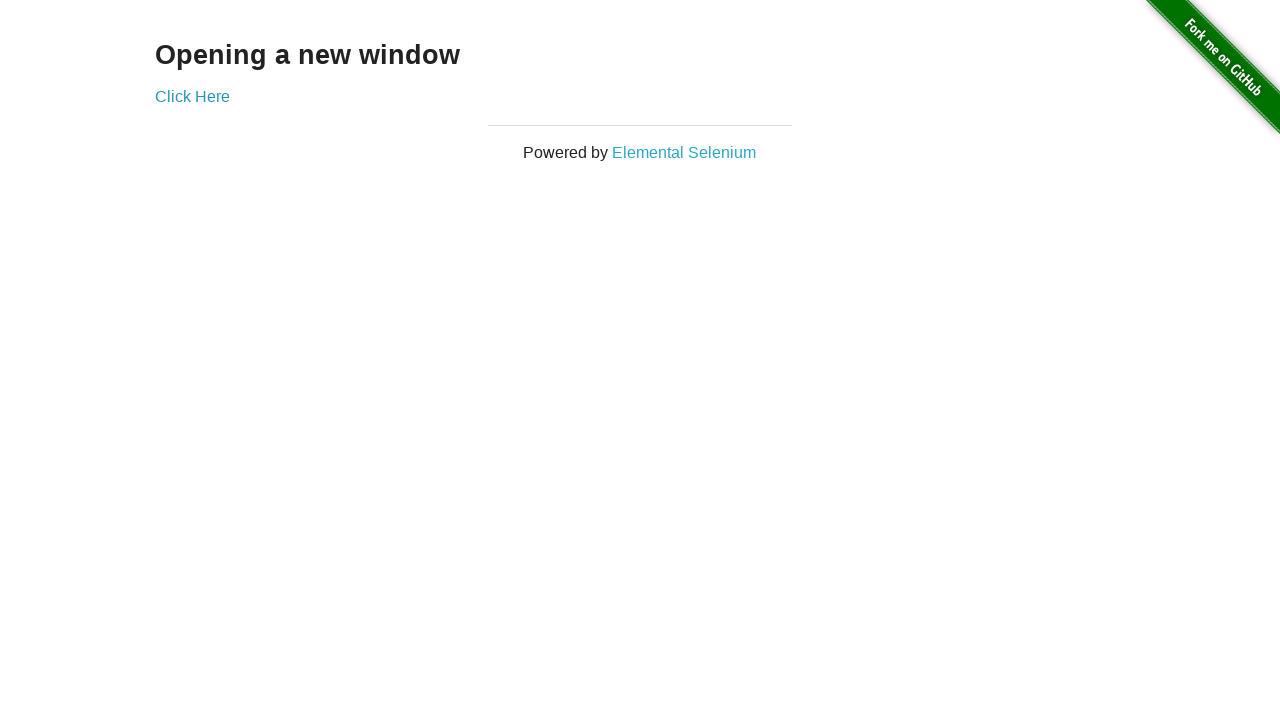

Switched to original window
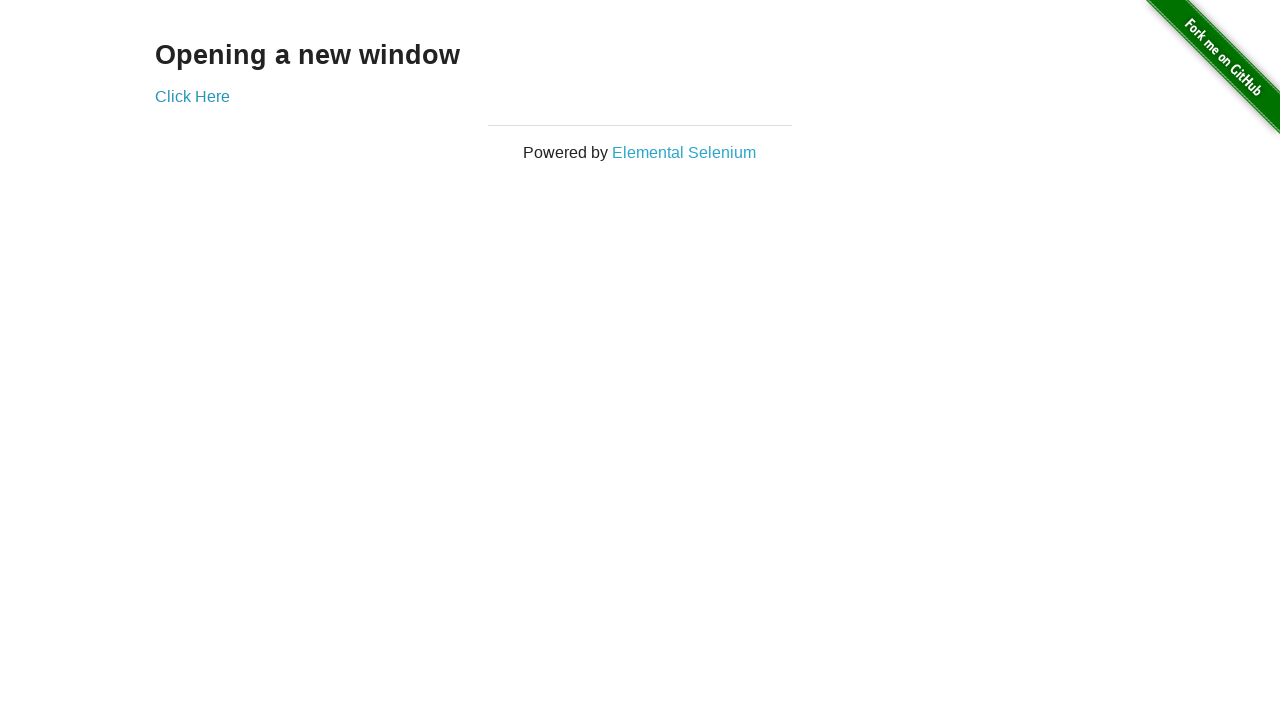

Verified original window title is 'The Internet'
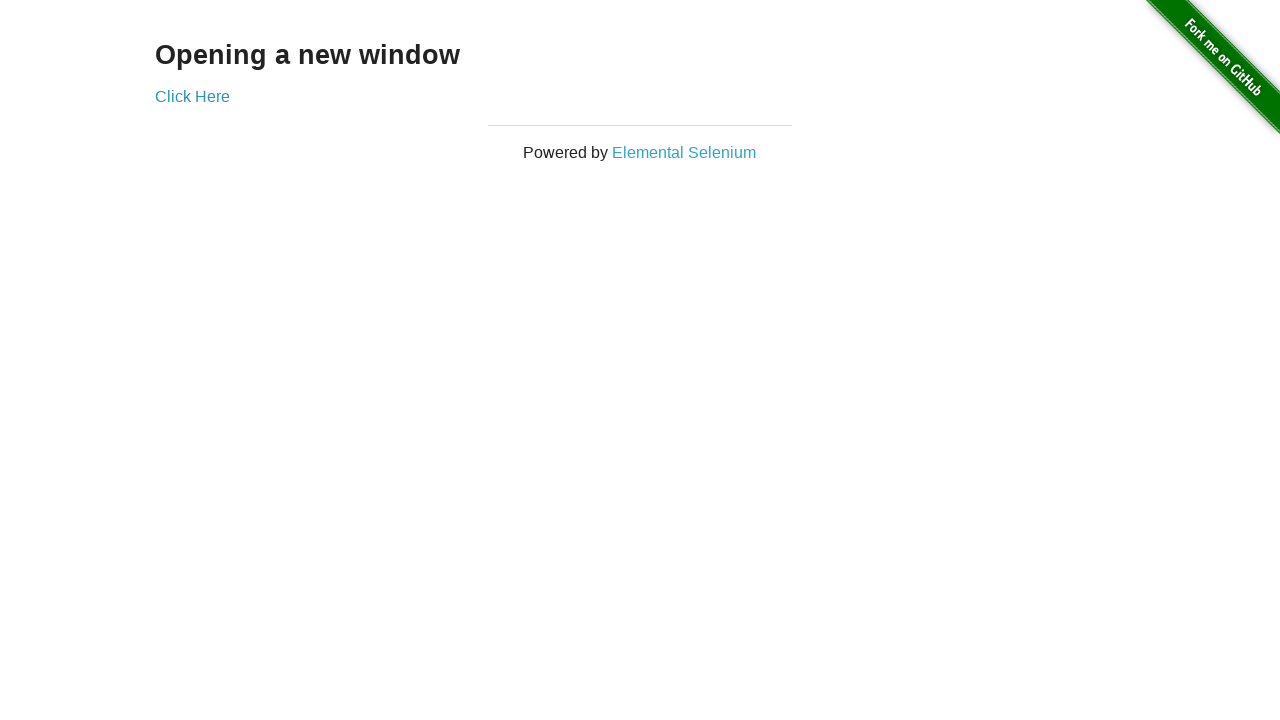

Switched to new window
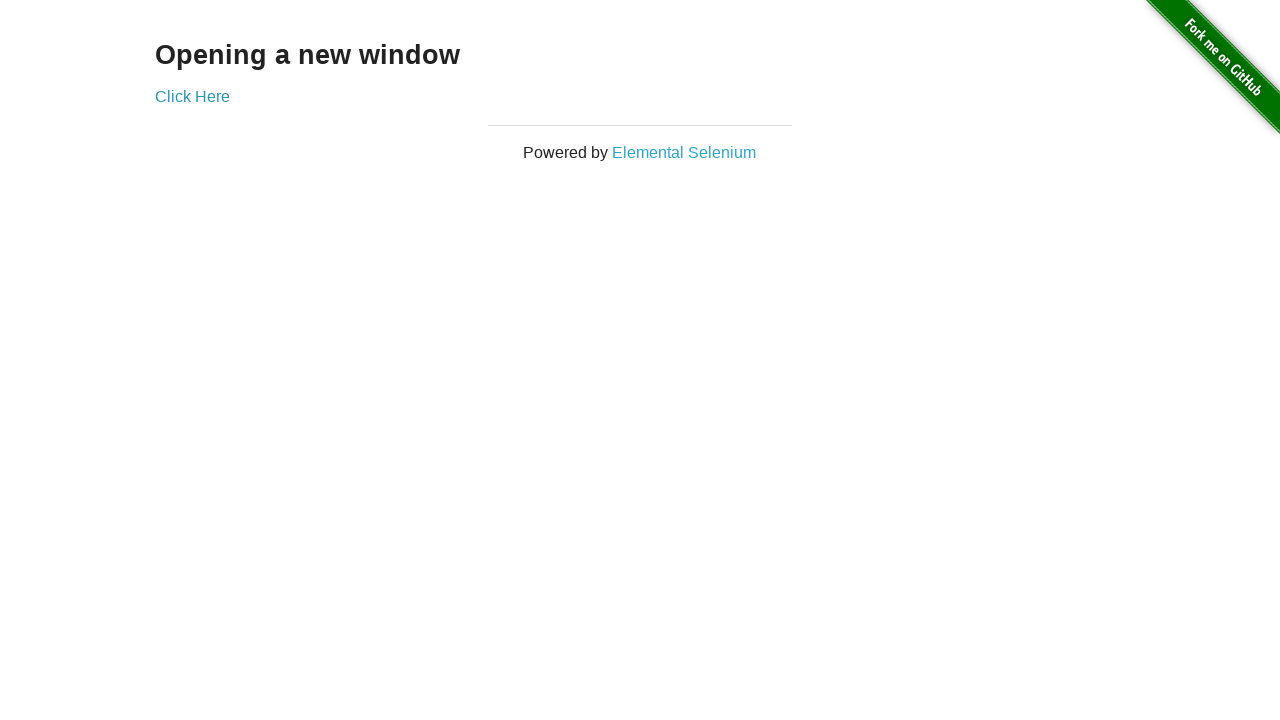

Switched back to original window
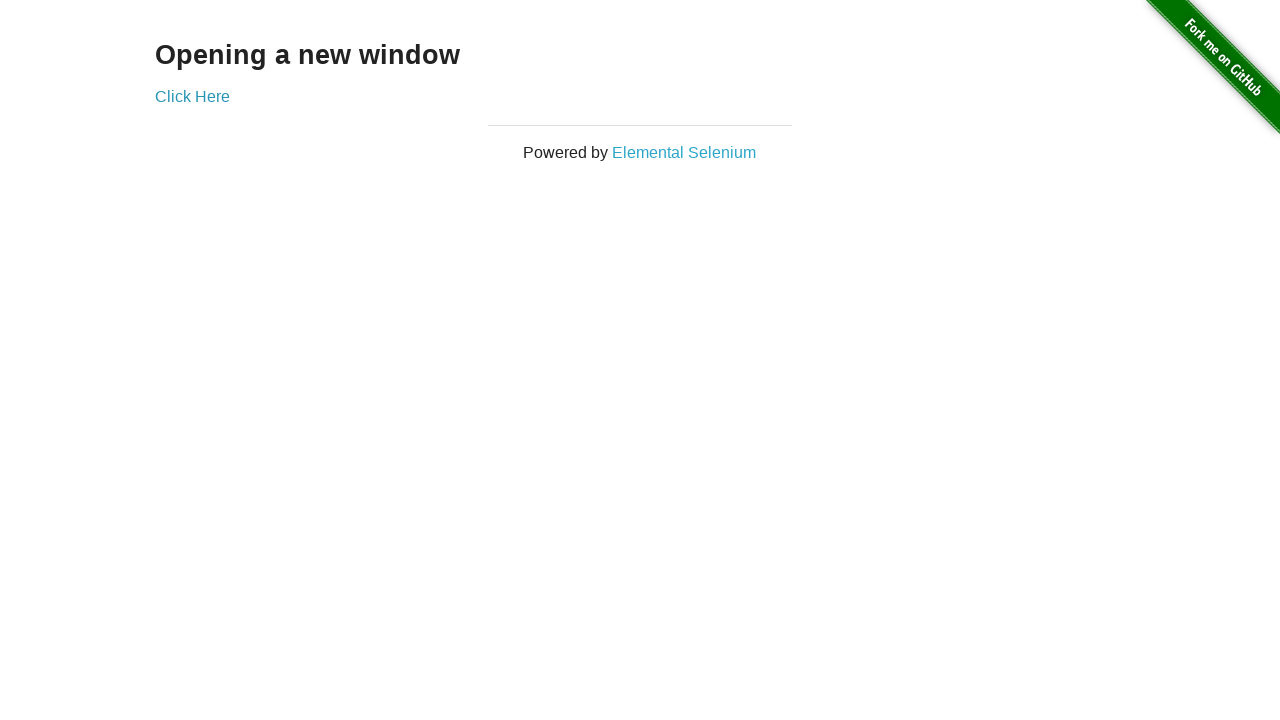

Switched to new window again
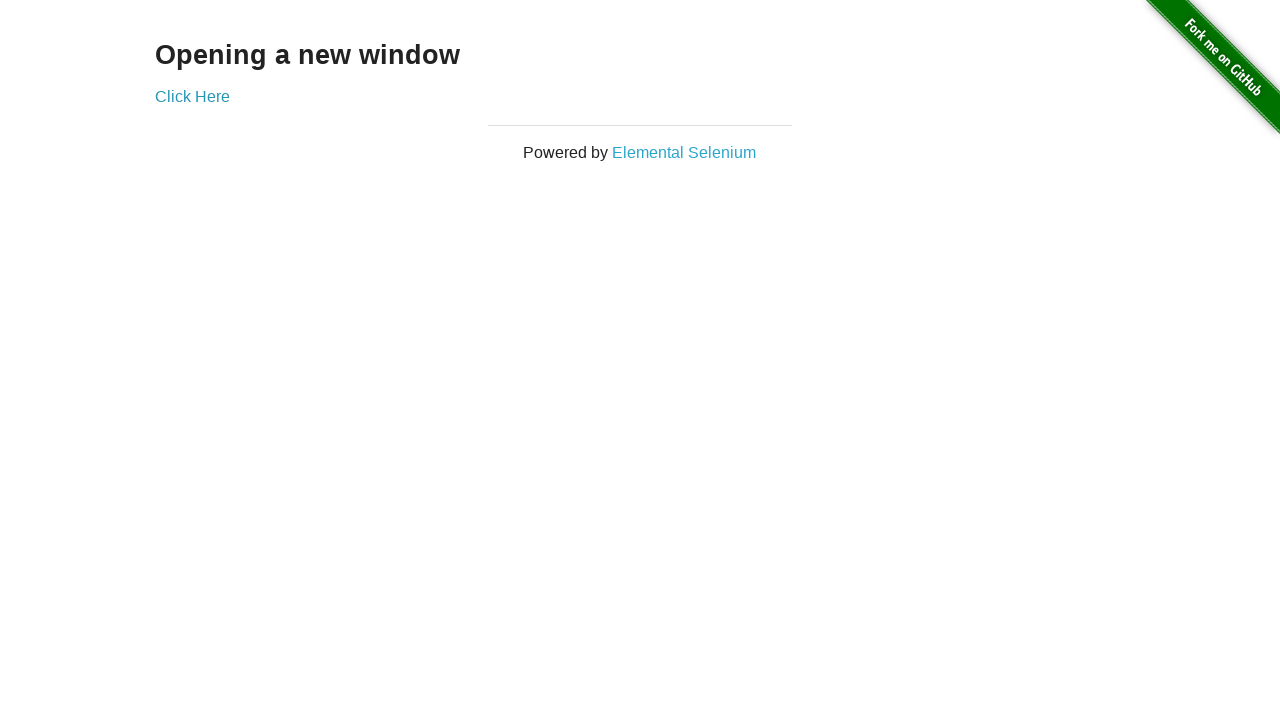

Switched back to original window again
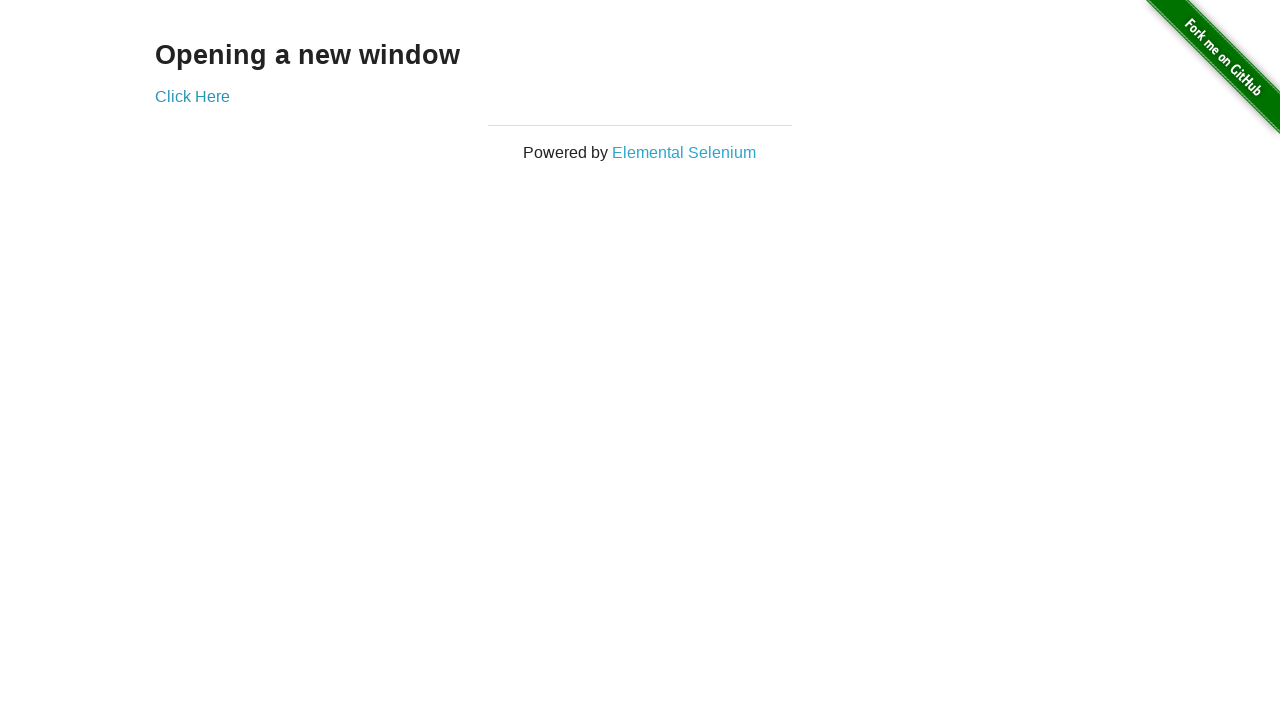

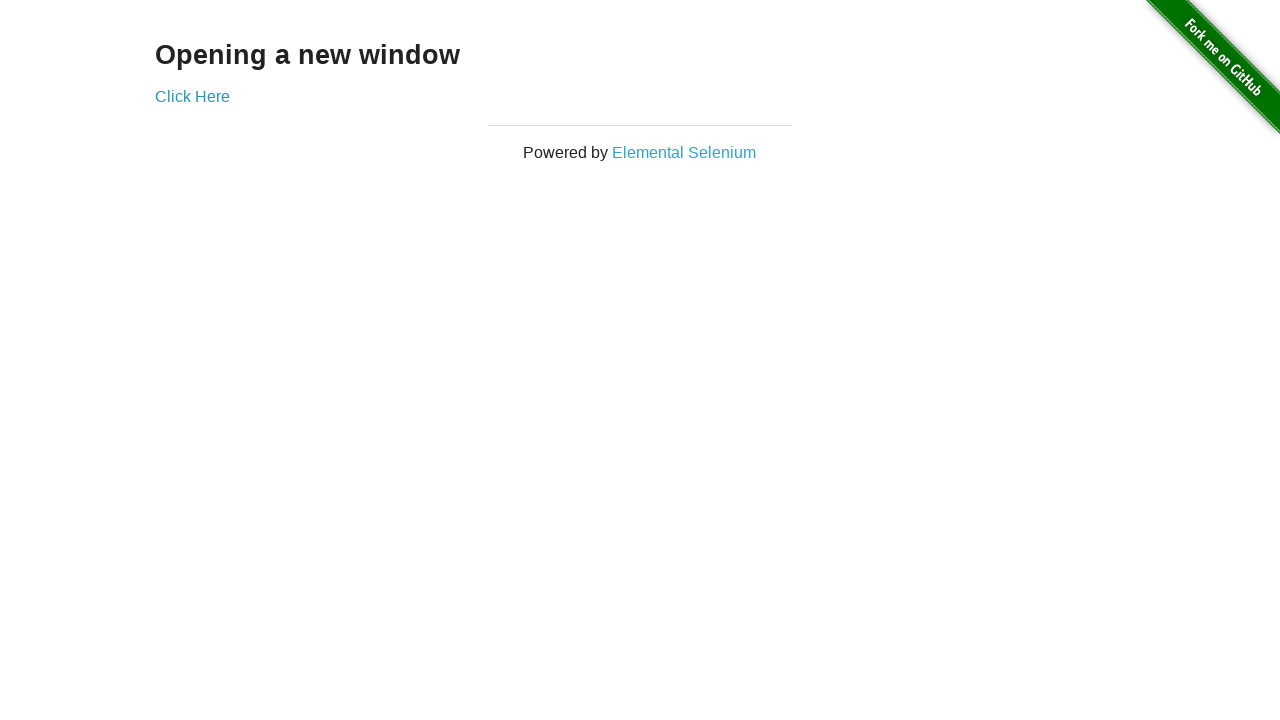